Validates that all form fields are present and visible on the DemoQA practice form page, including text inputs, radio buttons for gender, and checkboxes for hobbies.

Starting URL: https://demoqa.com/automation-practice-form

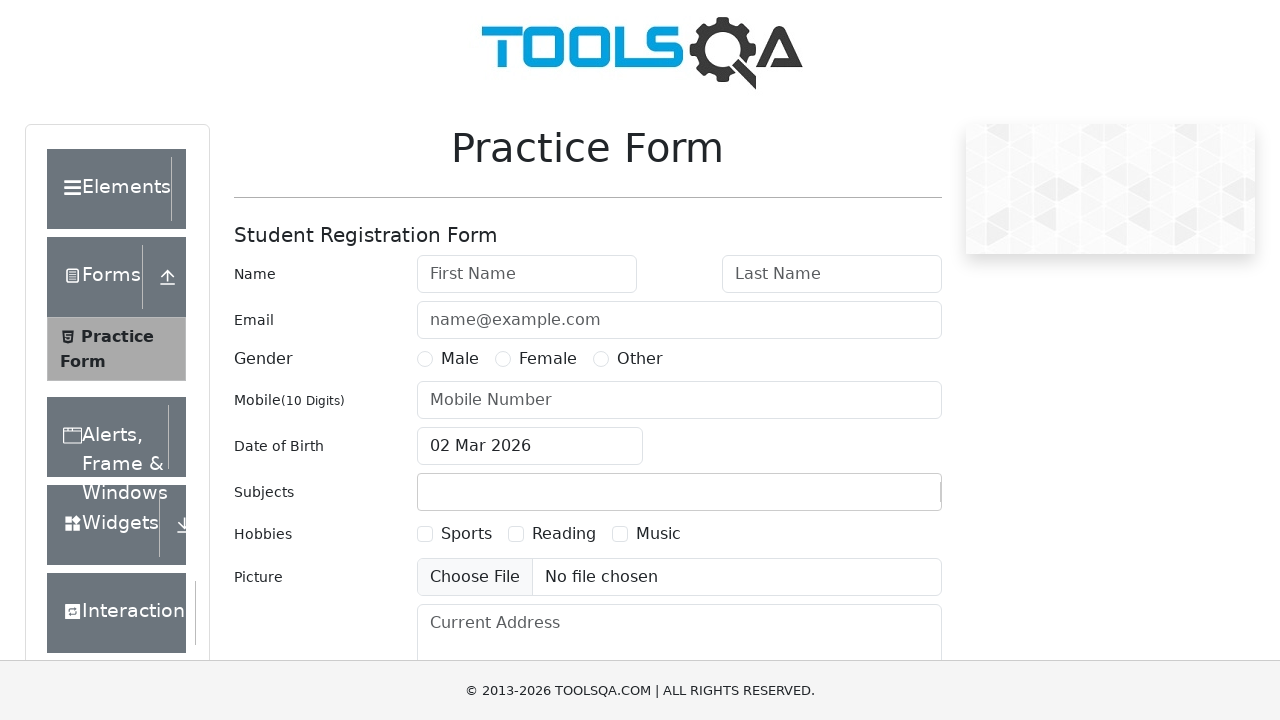

Waited for Practice Form heading to load
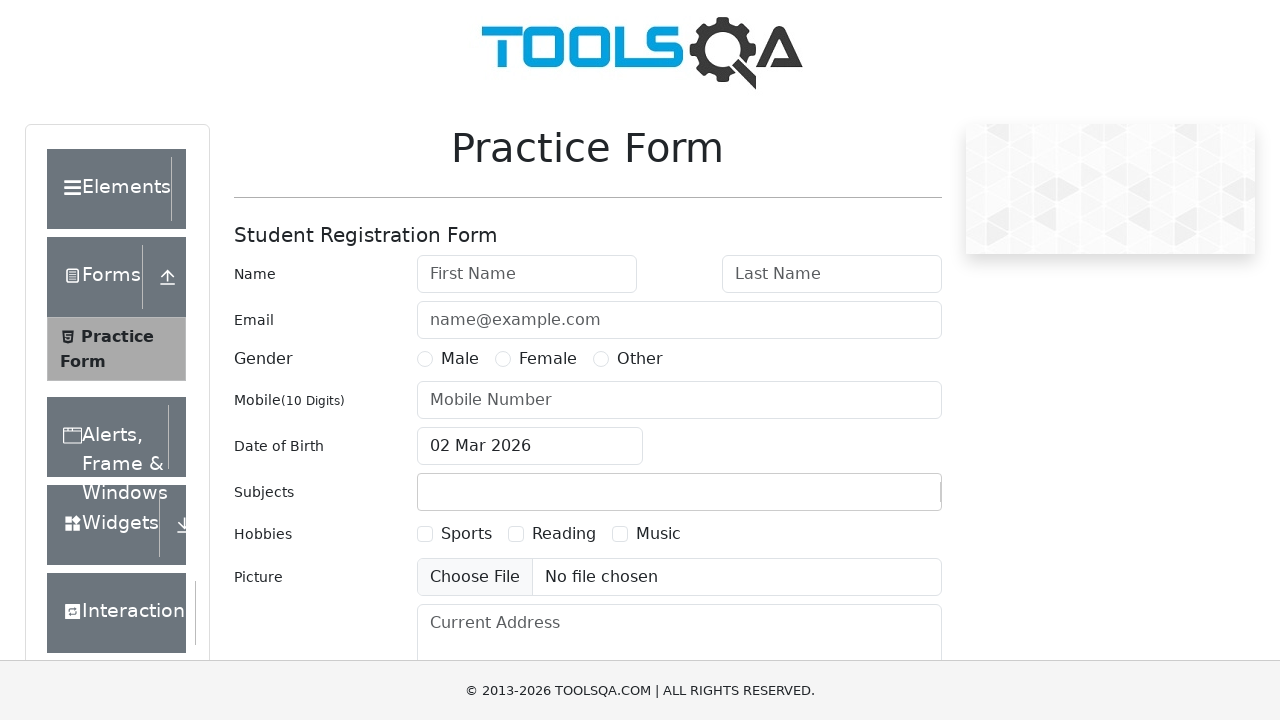

Verified field #firstName is visible
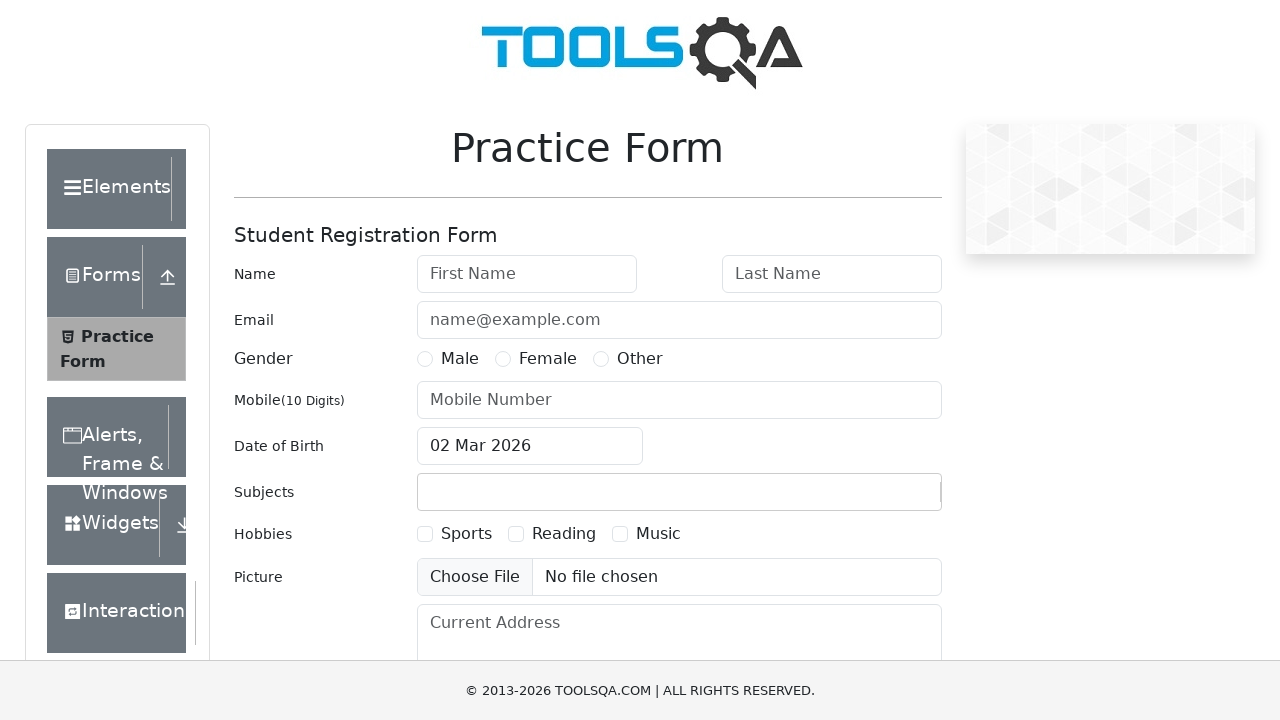

Verified field #lastName is visible
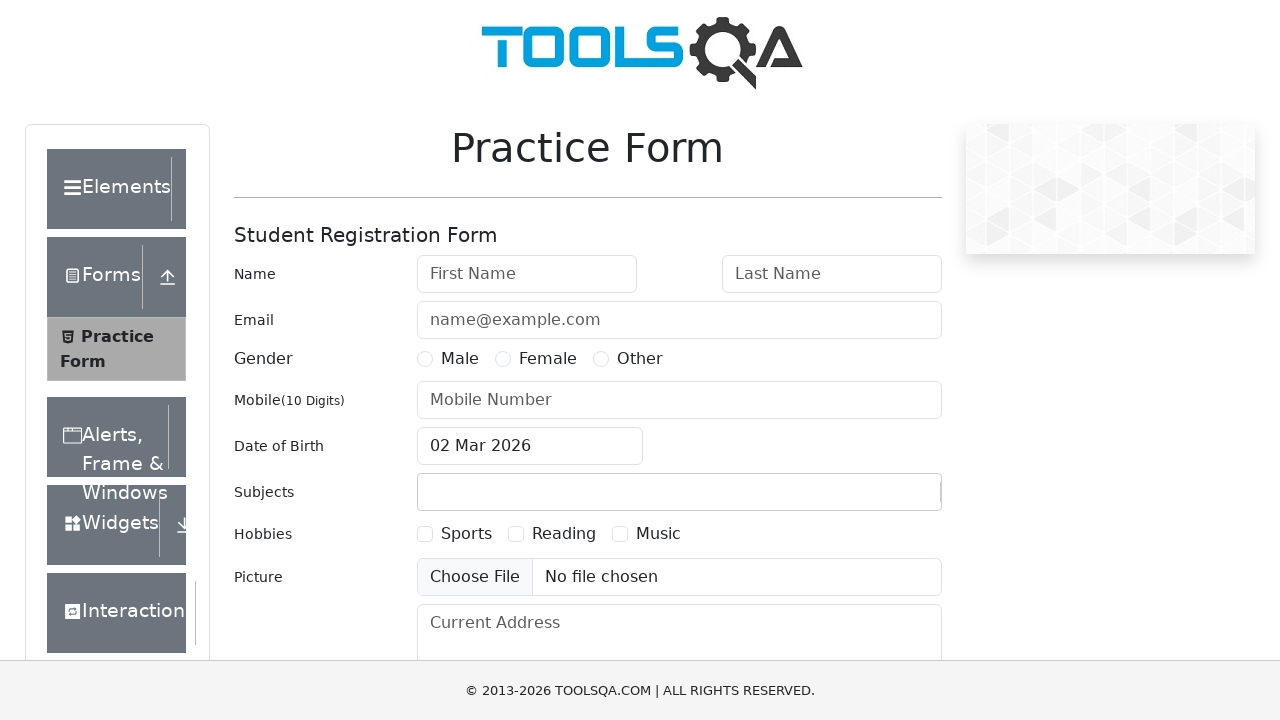

Verified field #userEmail is visible
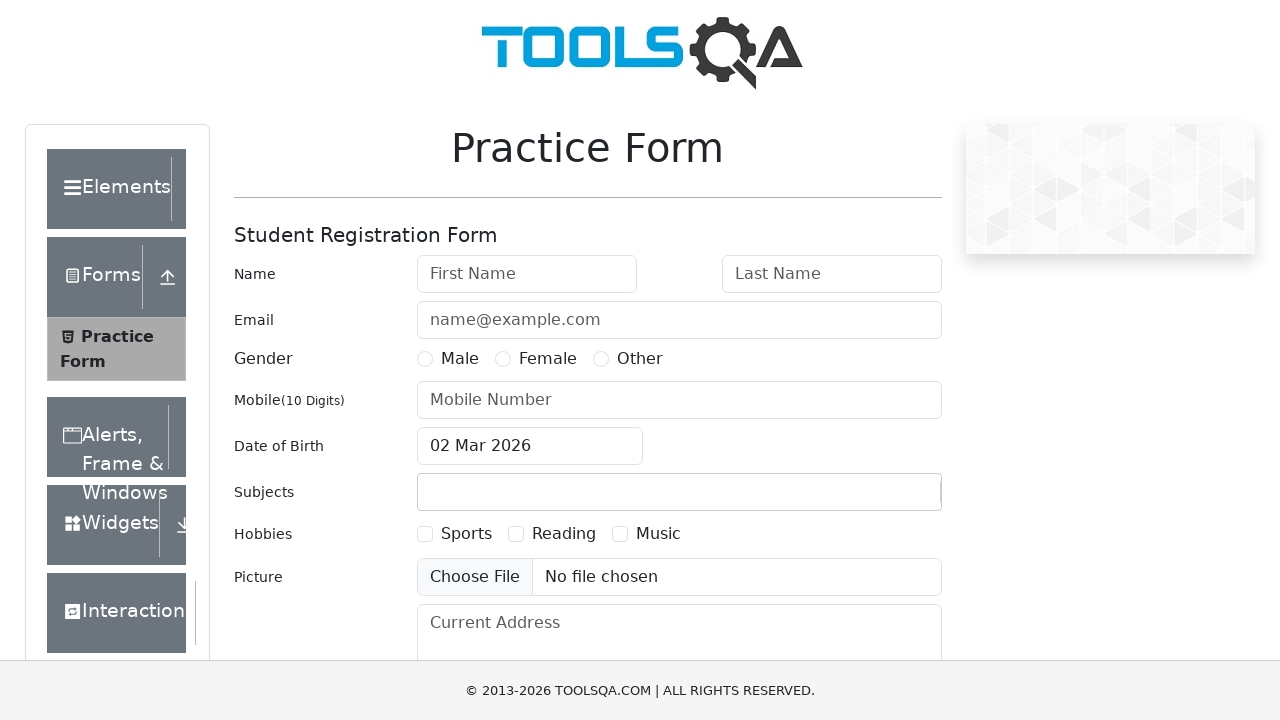

Verified field #userNumber is visible
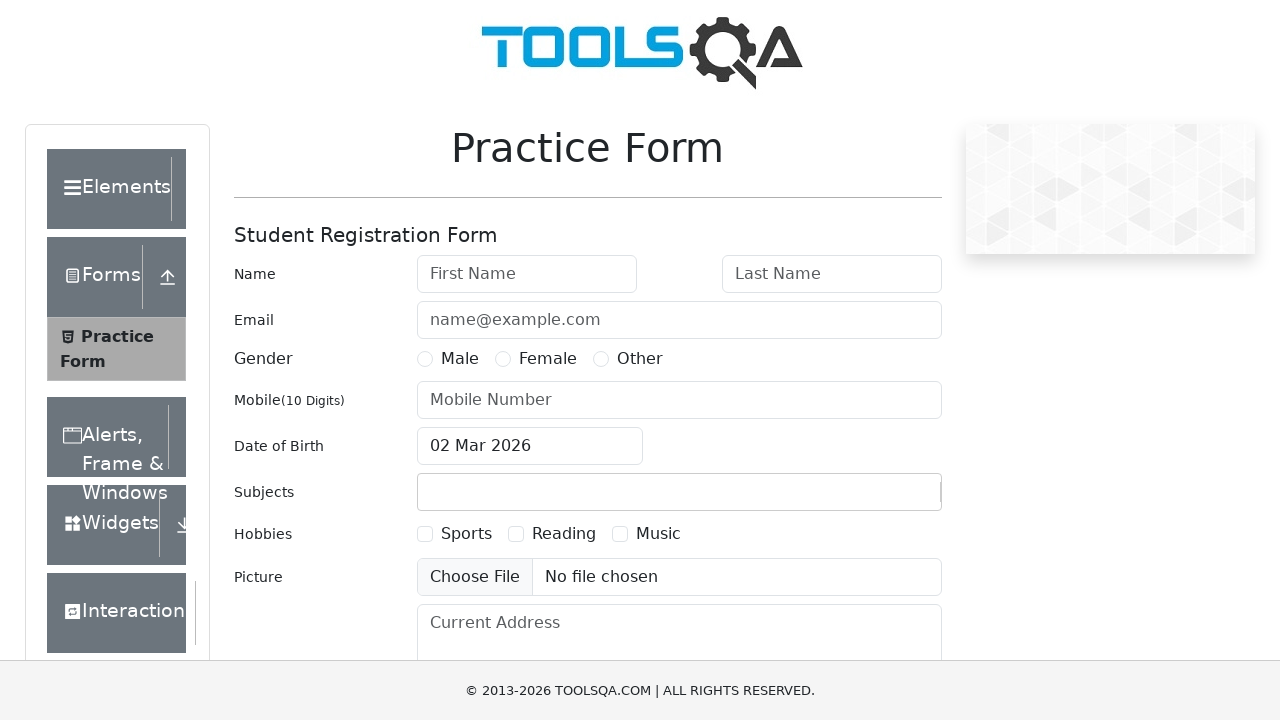

Verified field #dateOfBirthInput is visible
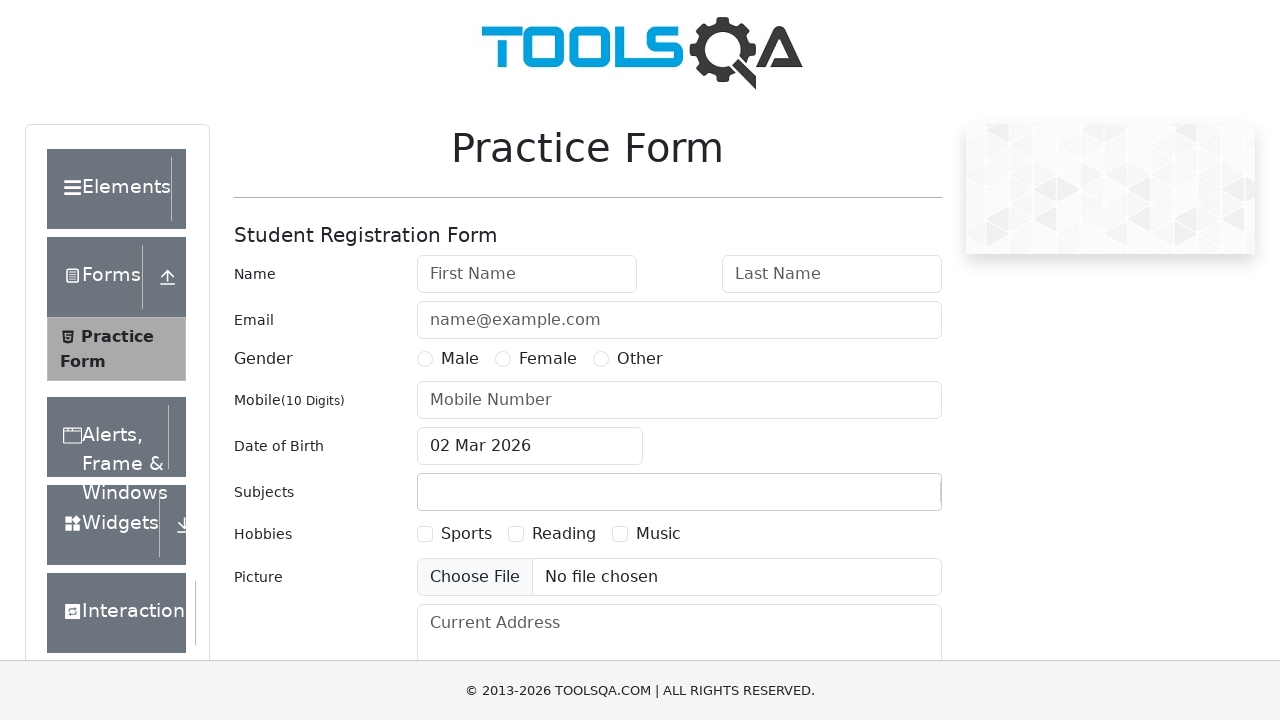

Verified field #subjectsInput is visible
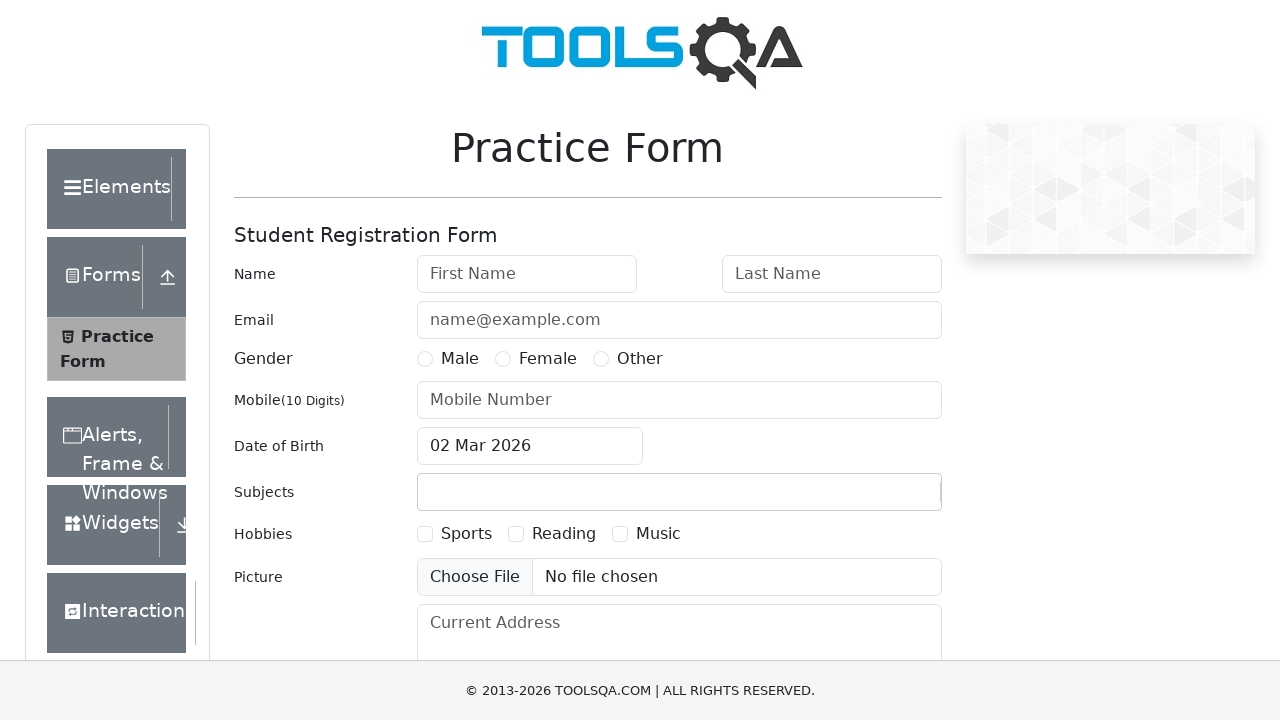

Verified field #uploadPicture is visible
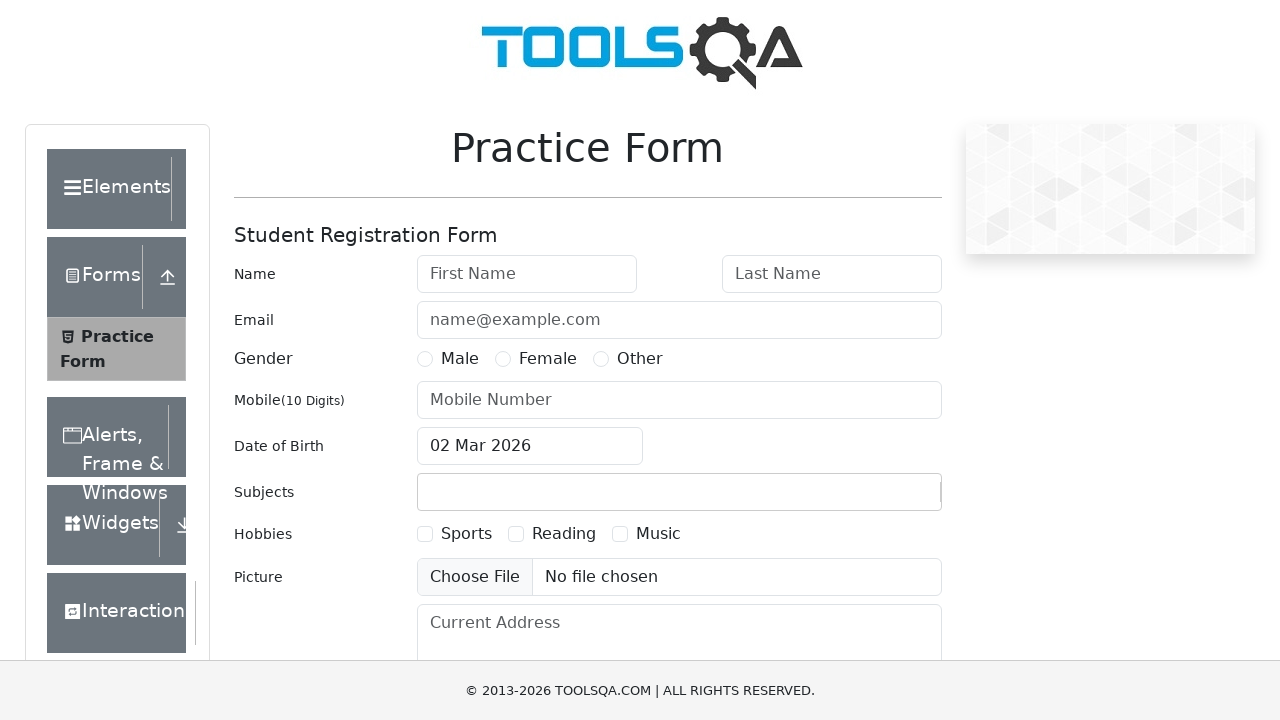

Verified field #currentAddress is visible
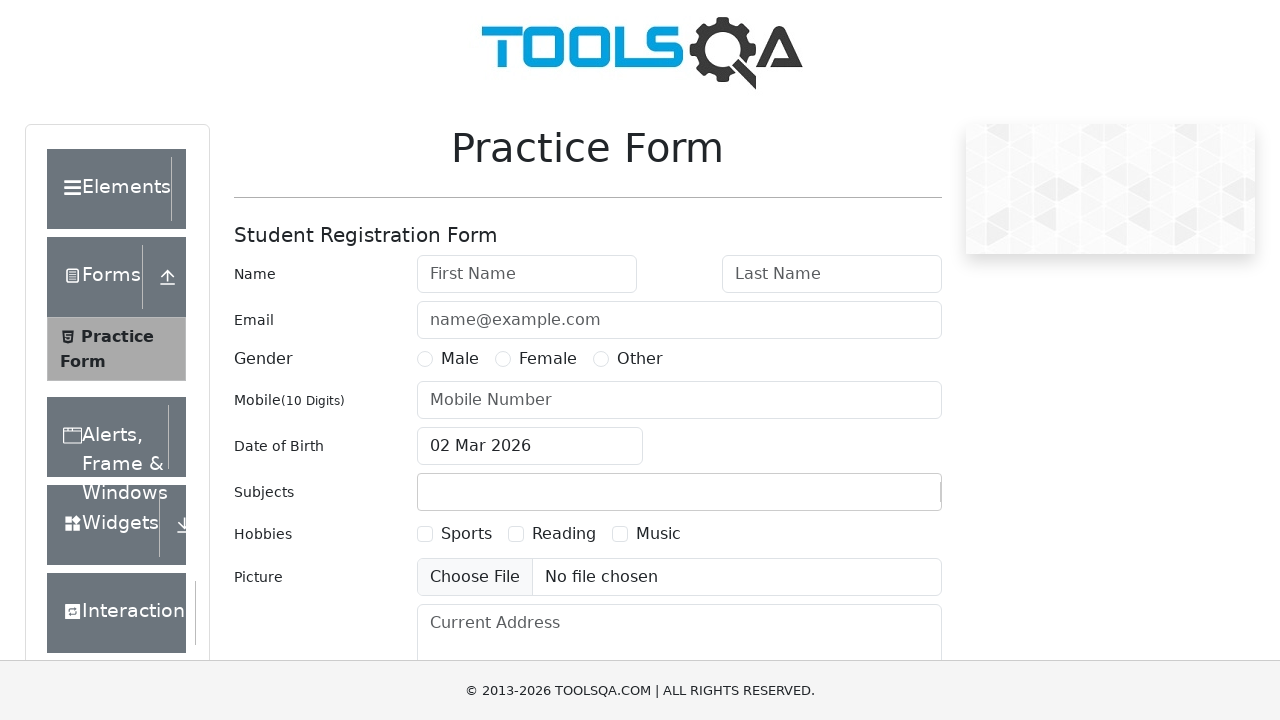

Verified field #submit is visible
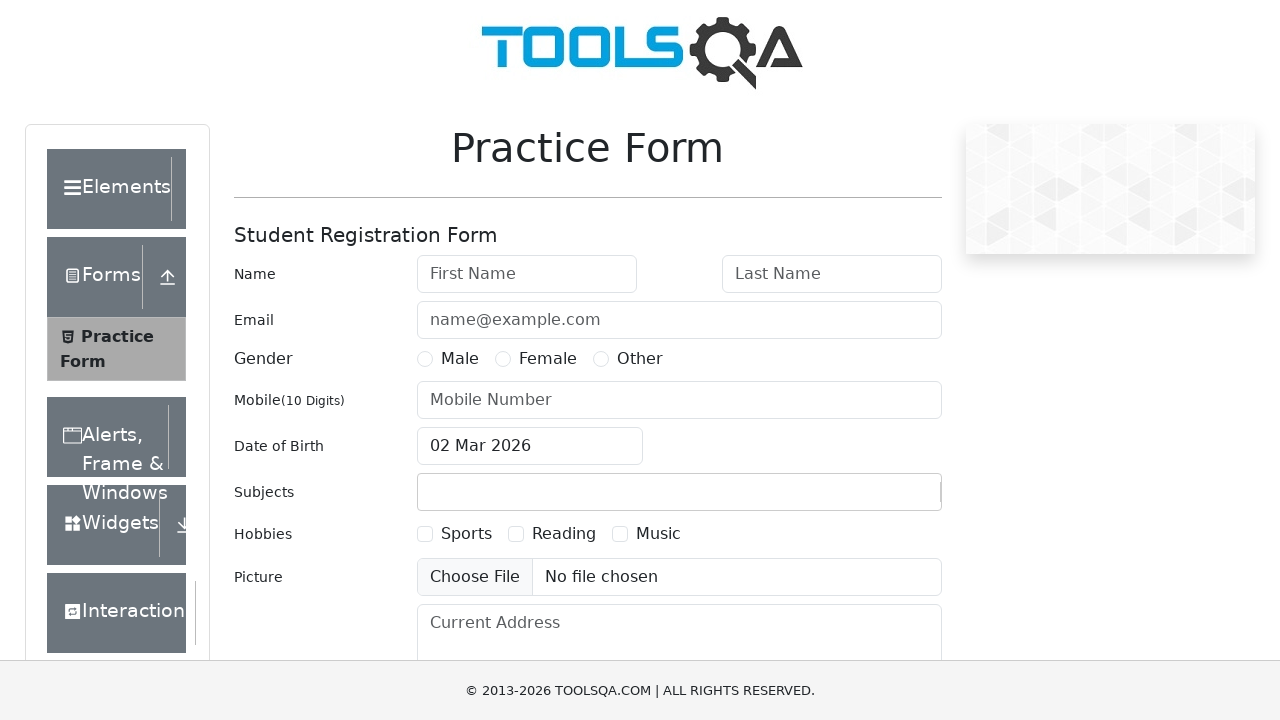

Verified gender option 'Male' is visible
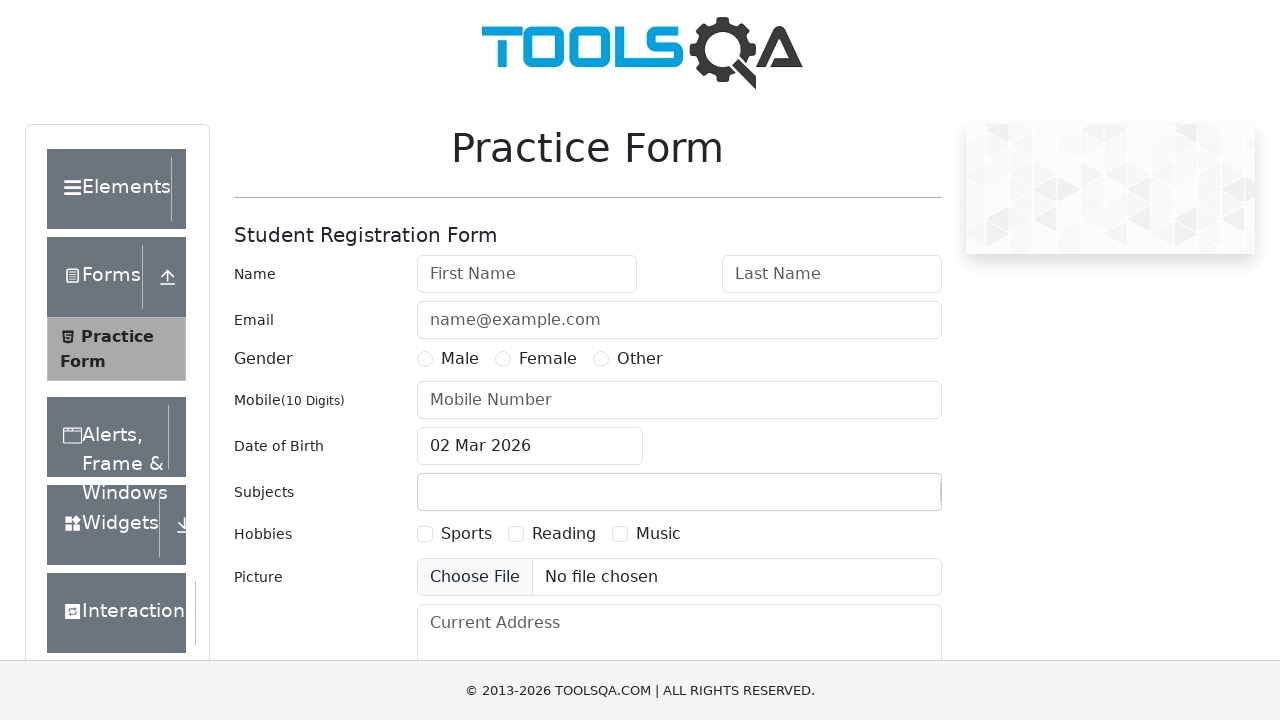

Verified gender option 'Female' is visible
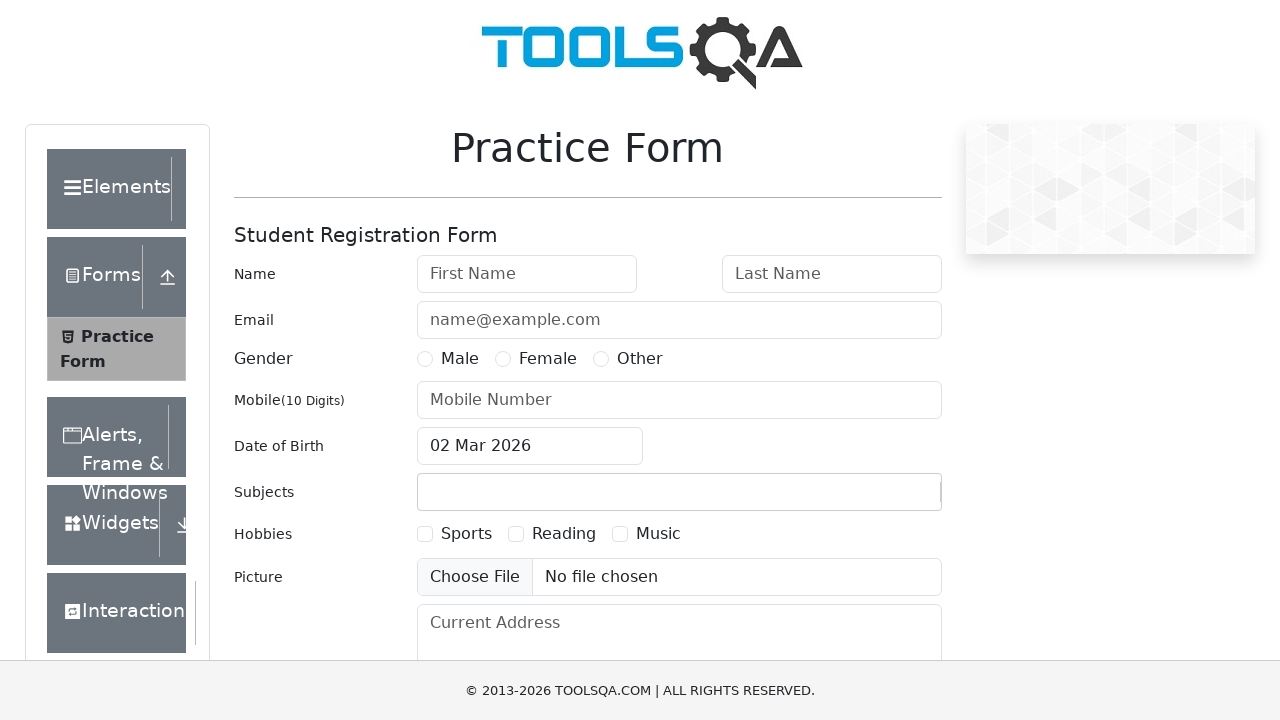

Verified gender option 'Other' is visible
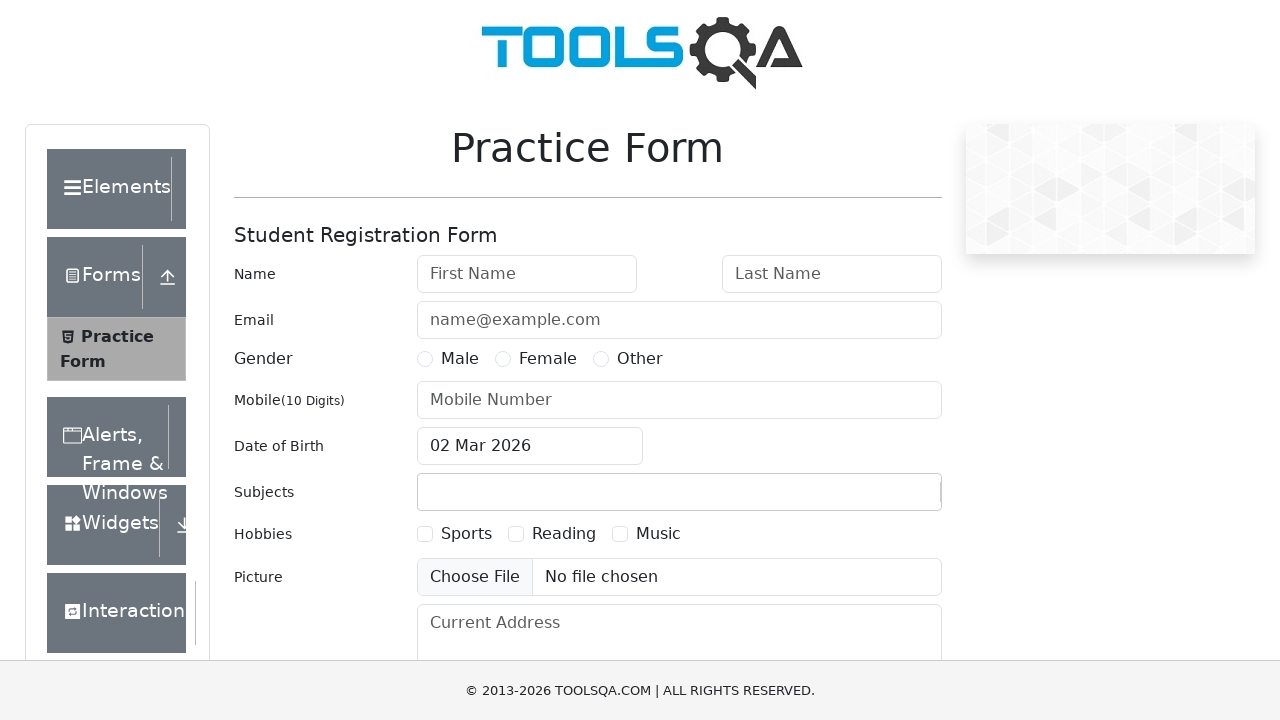

Verified hobby option 'Sports' is visible
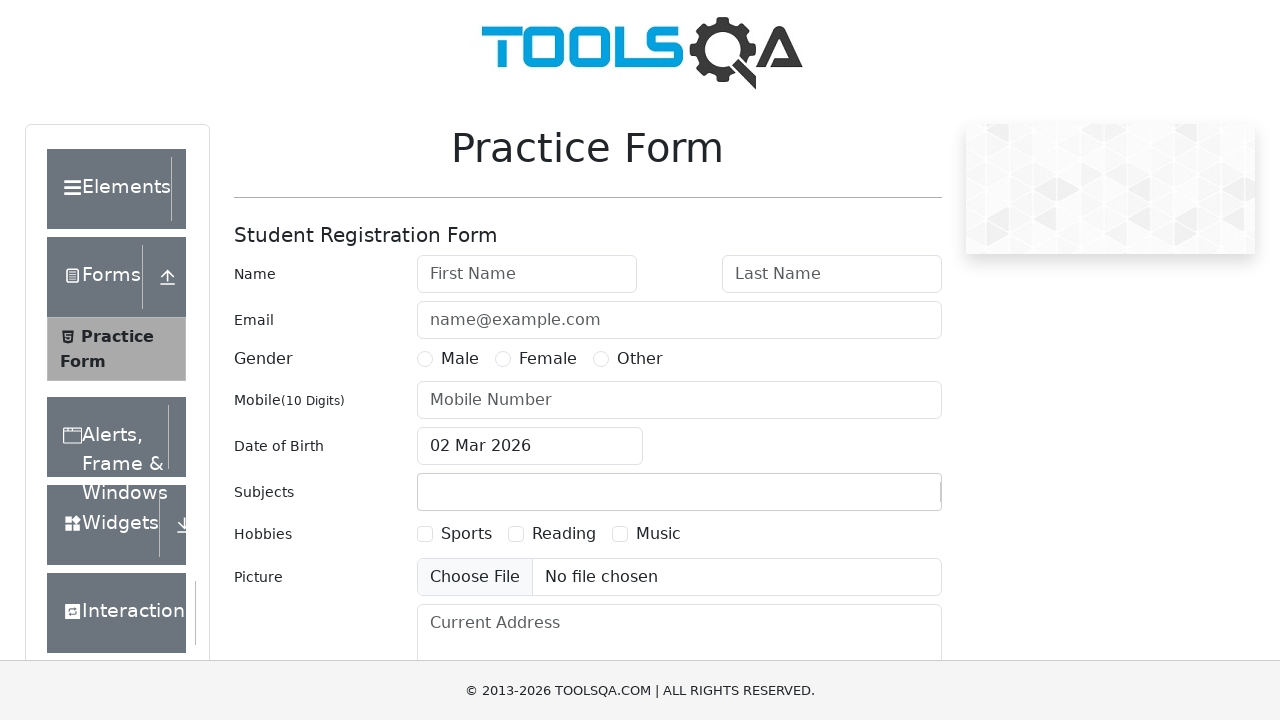

Verified hobby option 'Reading' is visible
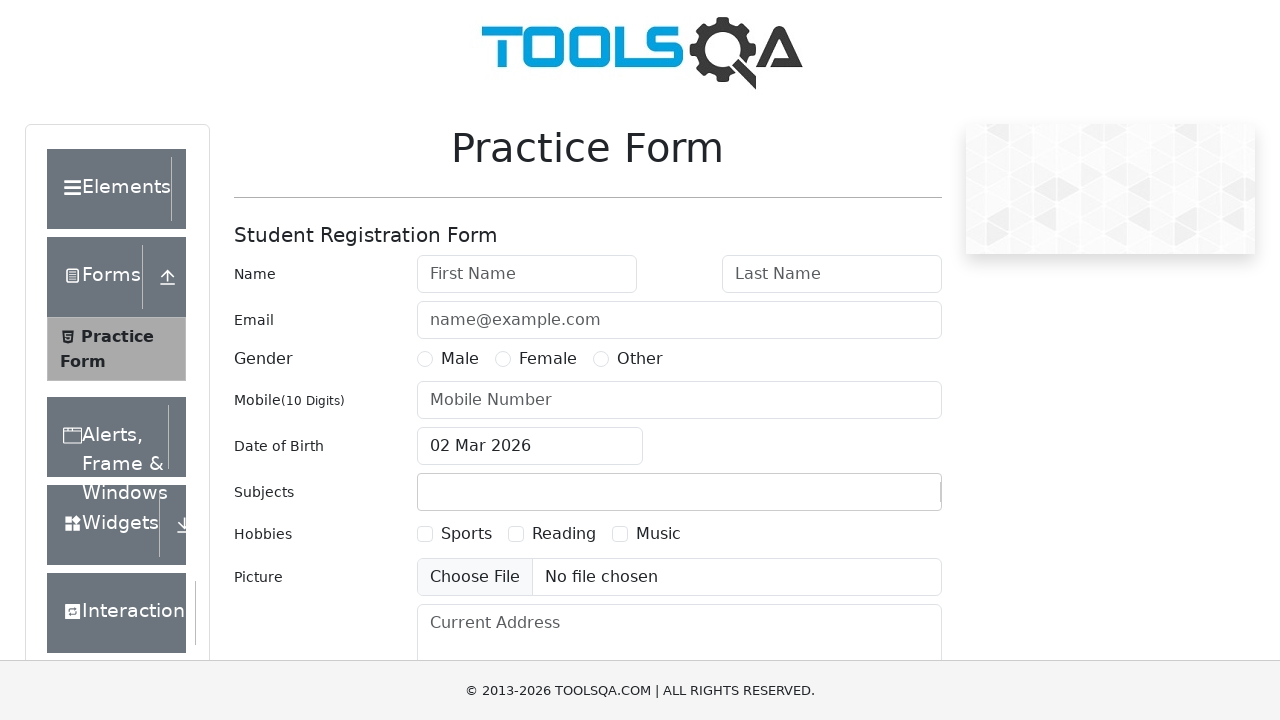

Verified hobby option 'Music' is visible
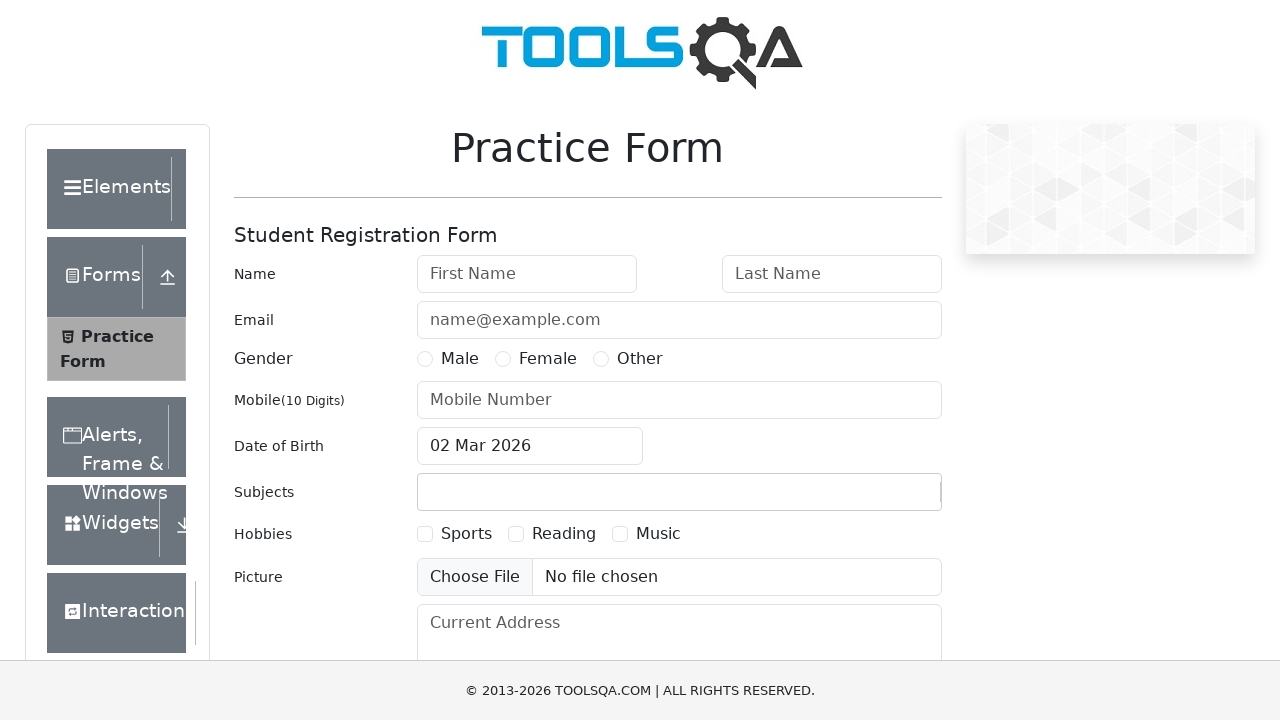

Verified state dropdown is visible
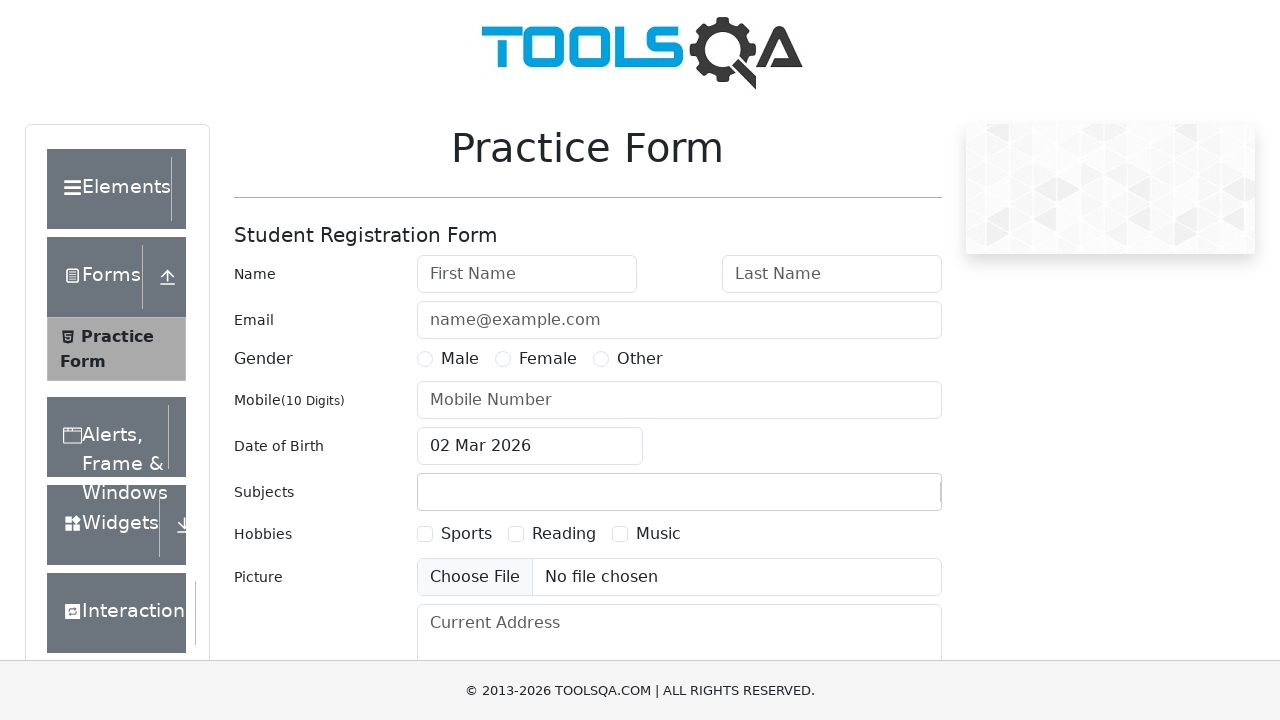

Verified city dropdown is visible
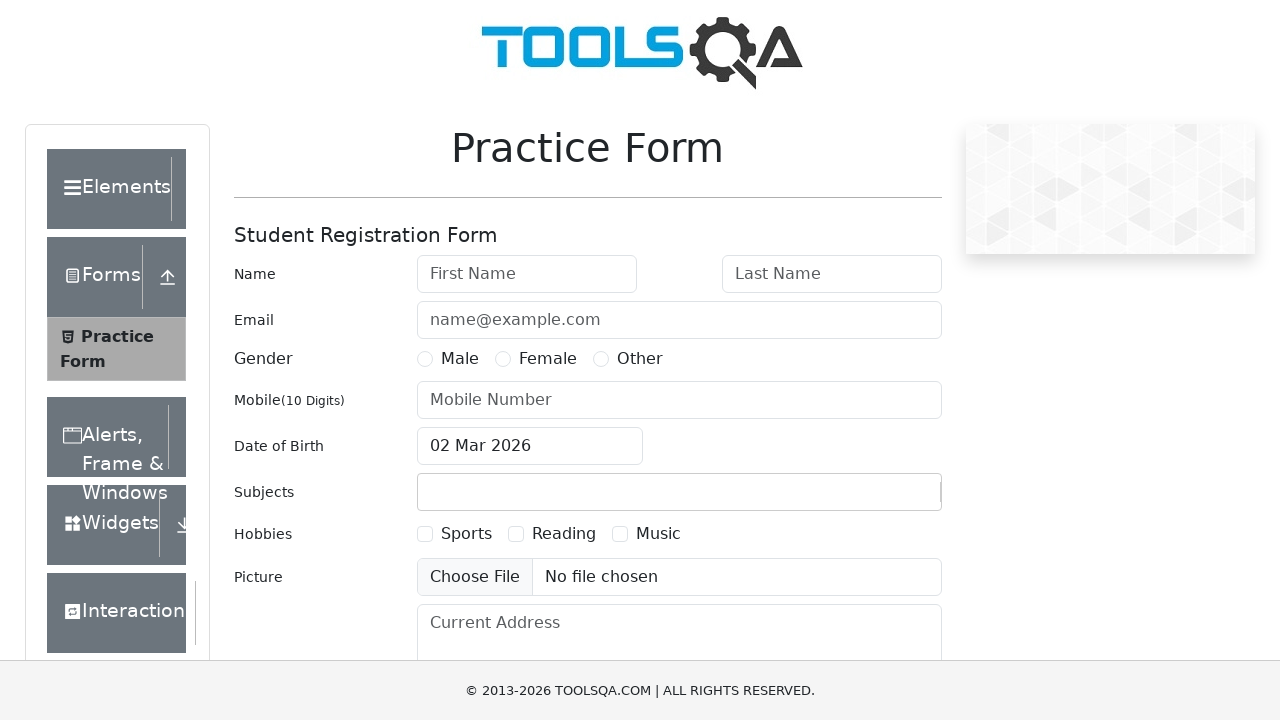

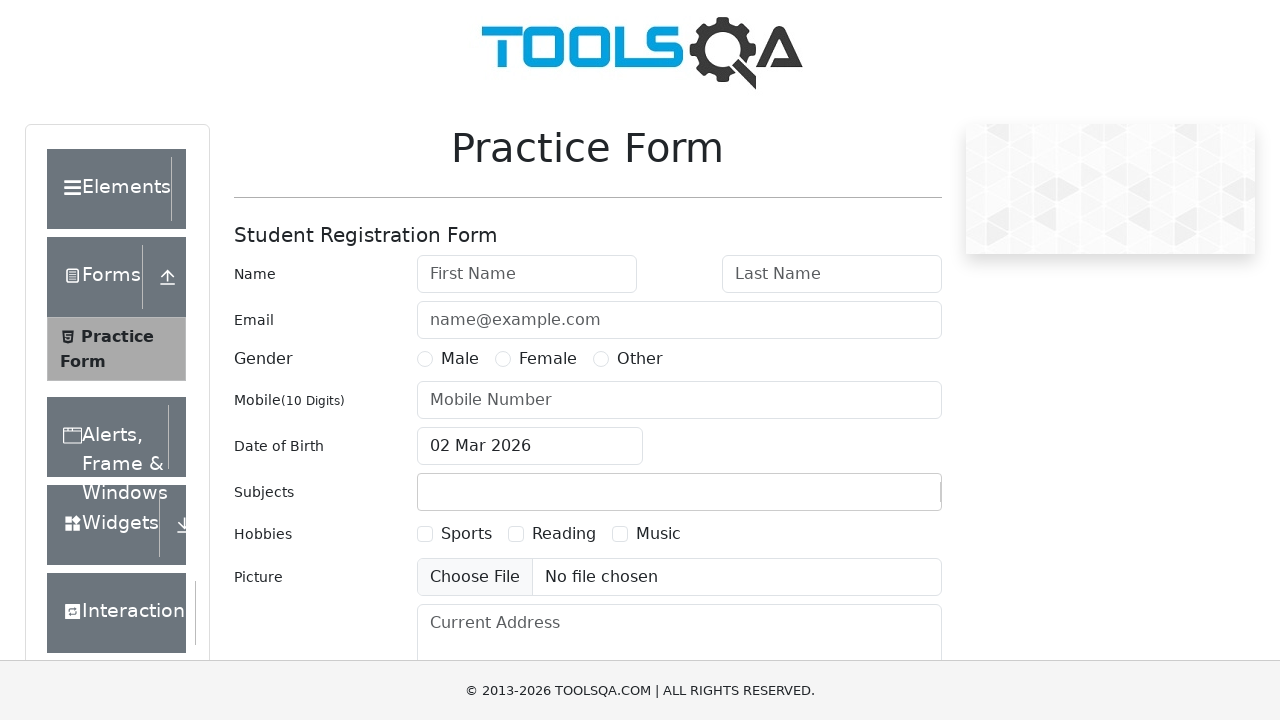